Waits until an element with specific text becomes invisible/hidden on the page

Starting URL: https://kristinek.github.io/site/examples/sync

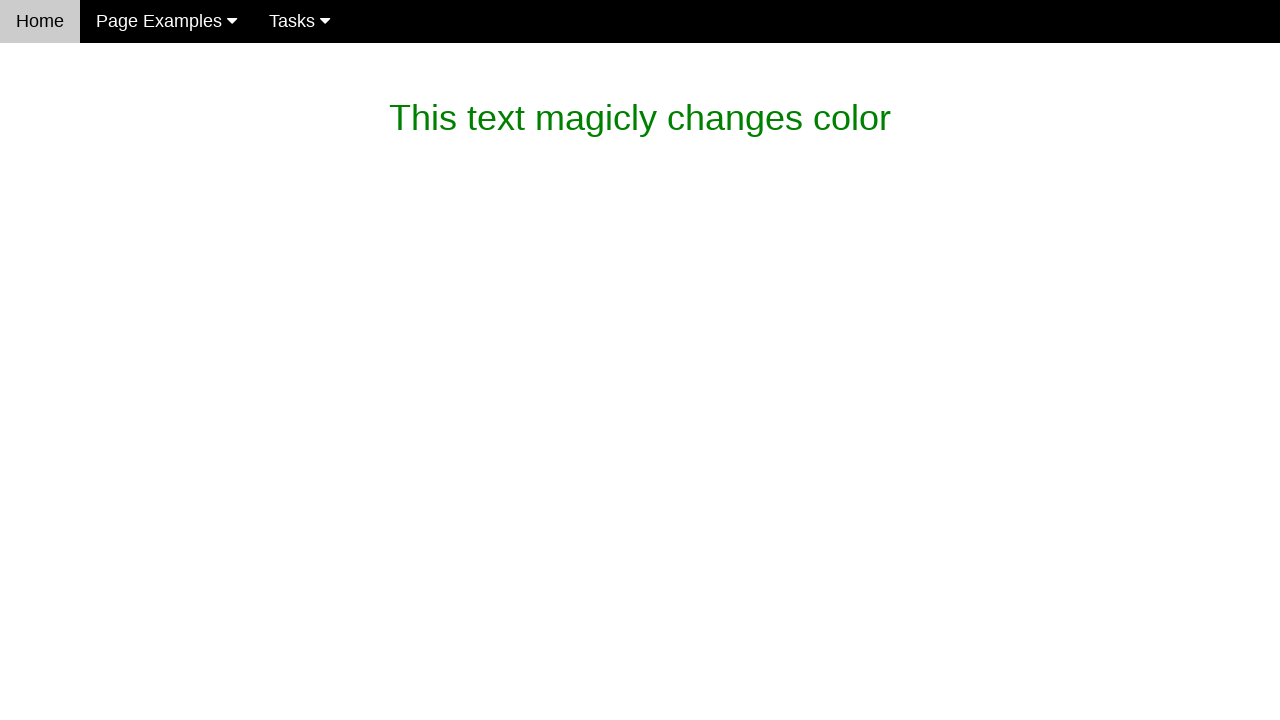

Waited for element with text 'This text magicly changes color' to become hidden
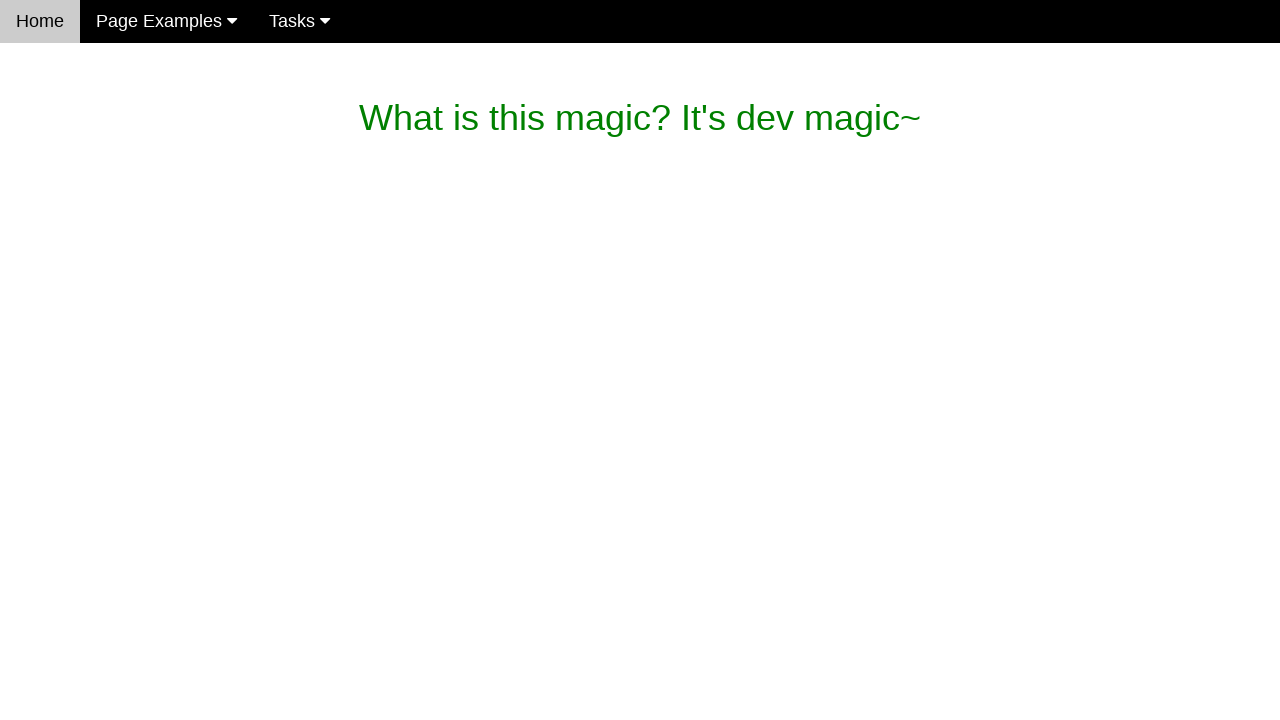

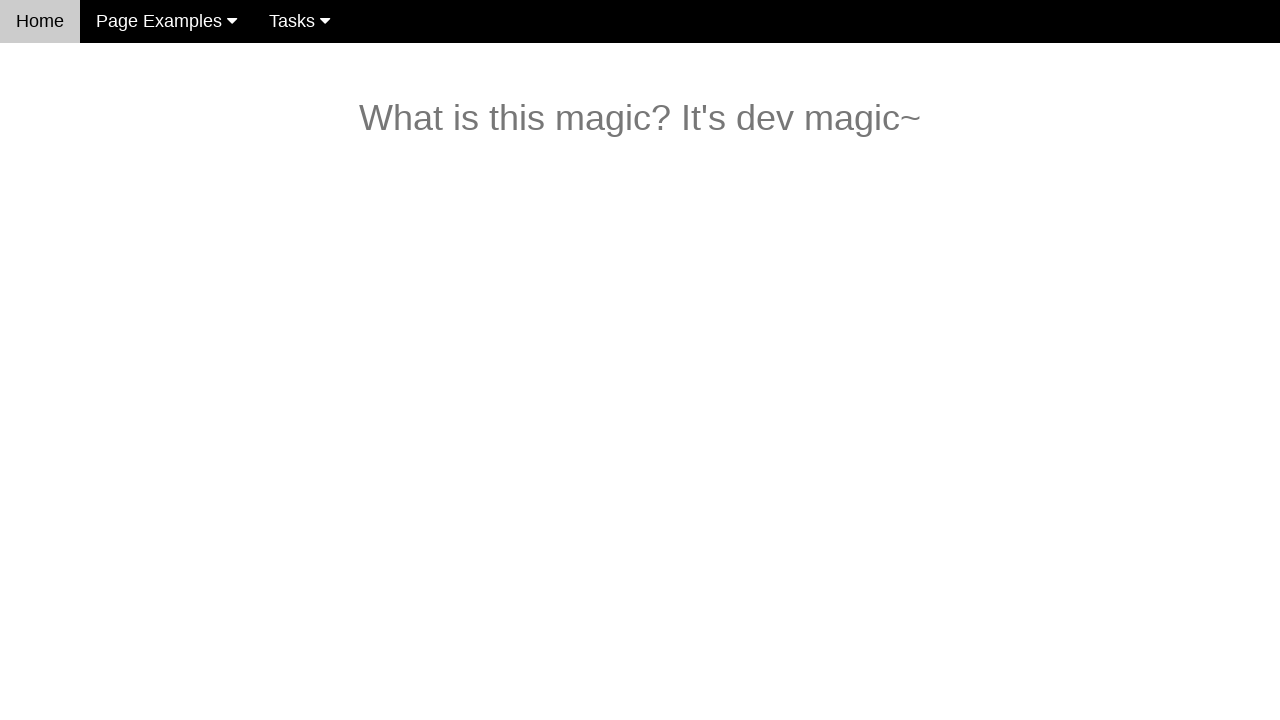